Navigates to OrangeHRM demo site and verifies that the page title contains "HRM"

Starting URL: https://opensource-demo.orangehrmlive.com/

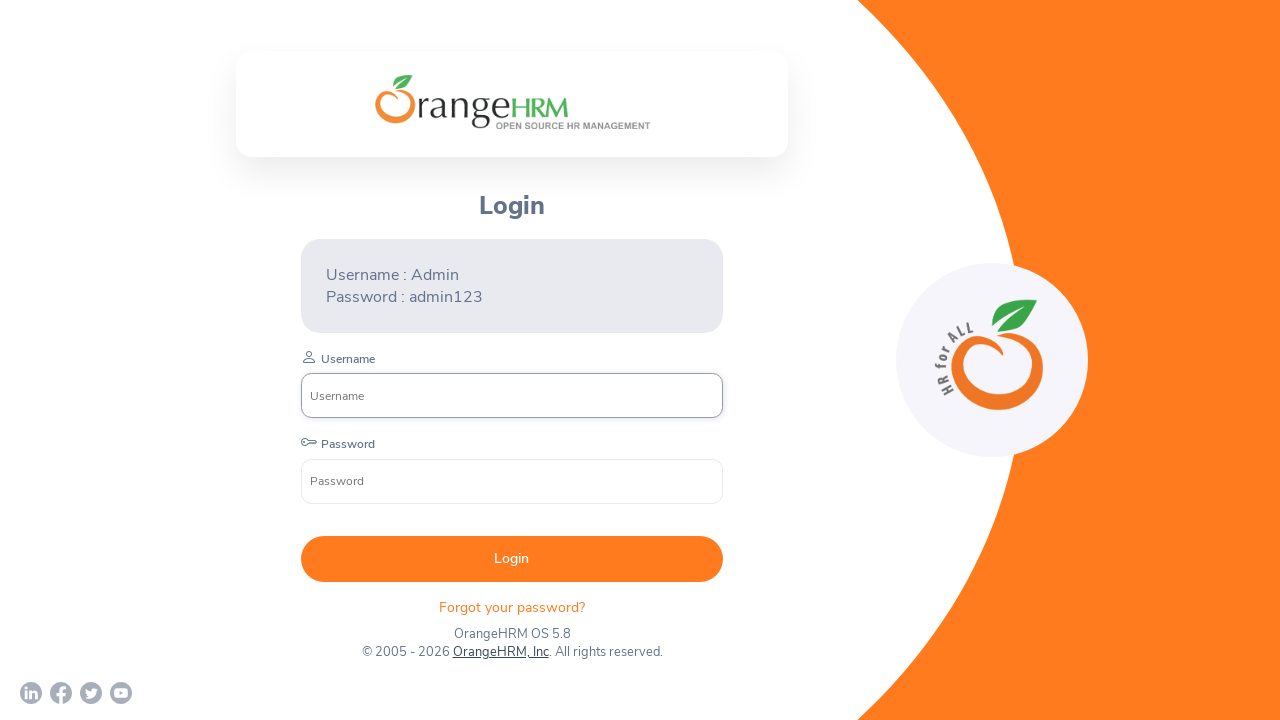

Navigated to OrangeHRM demo site
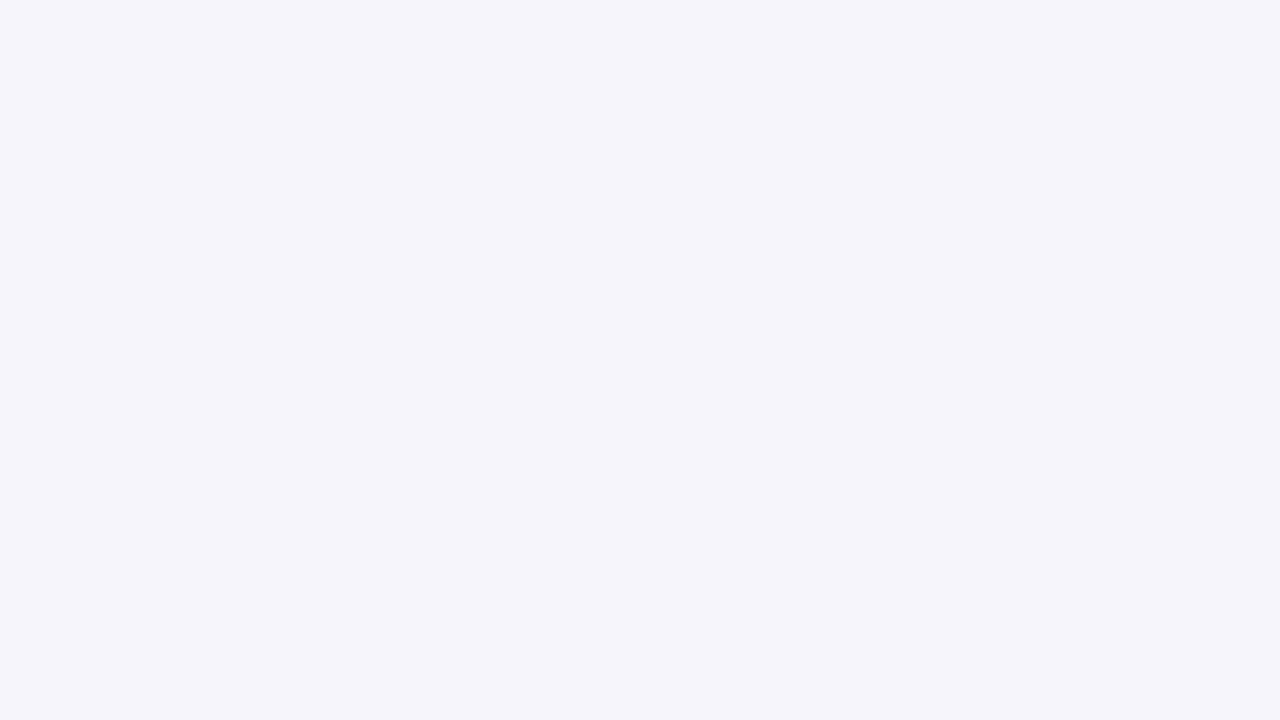

Retrieved page title: 'OrangeHRM'
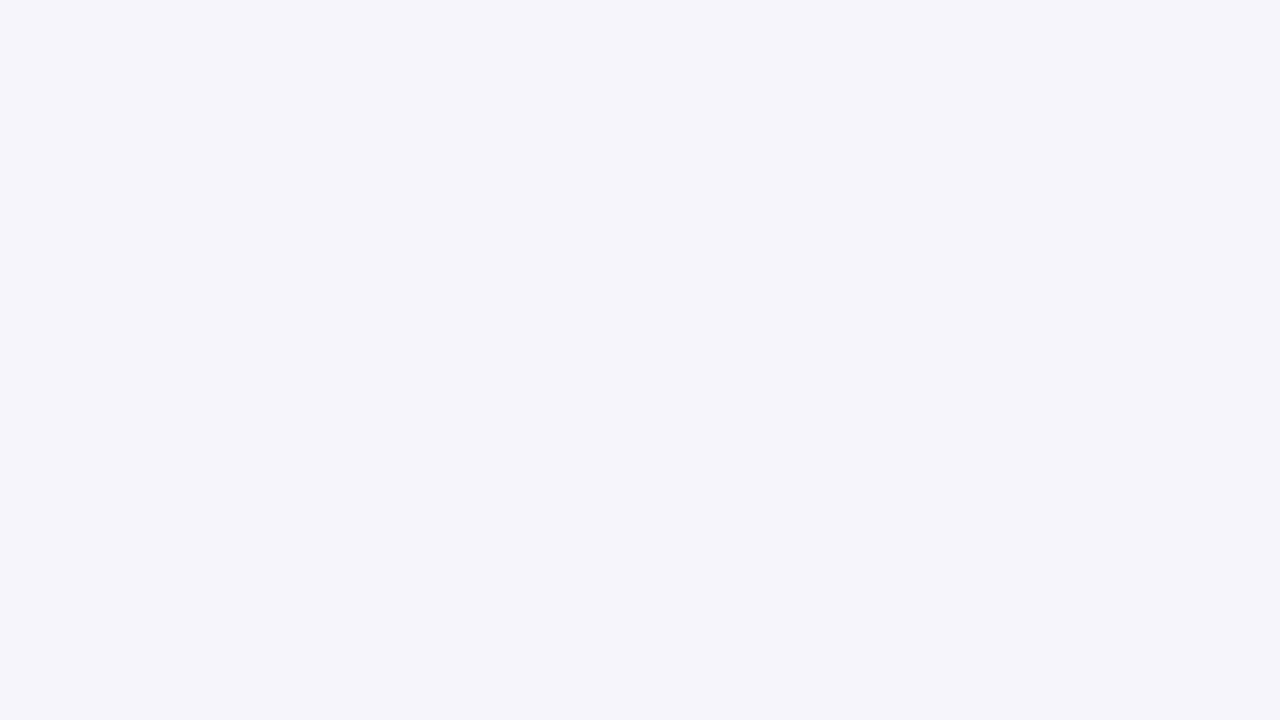

Verified that page title contains 'HRM'
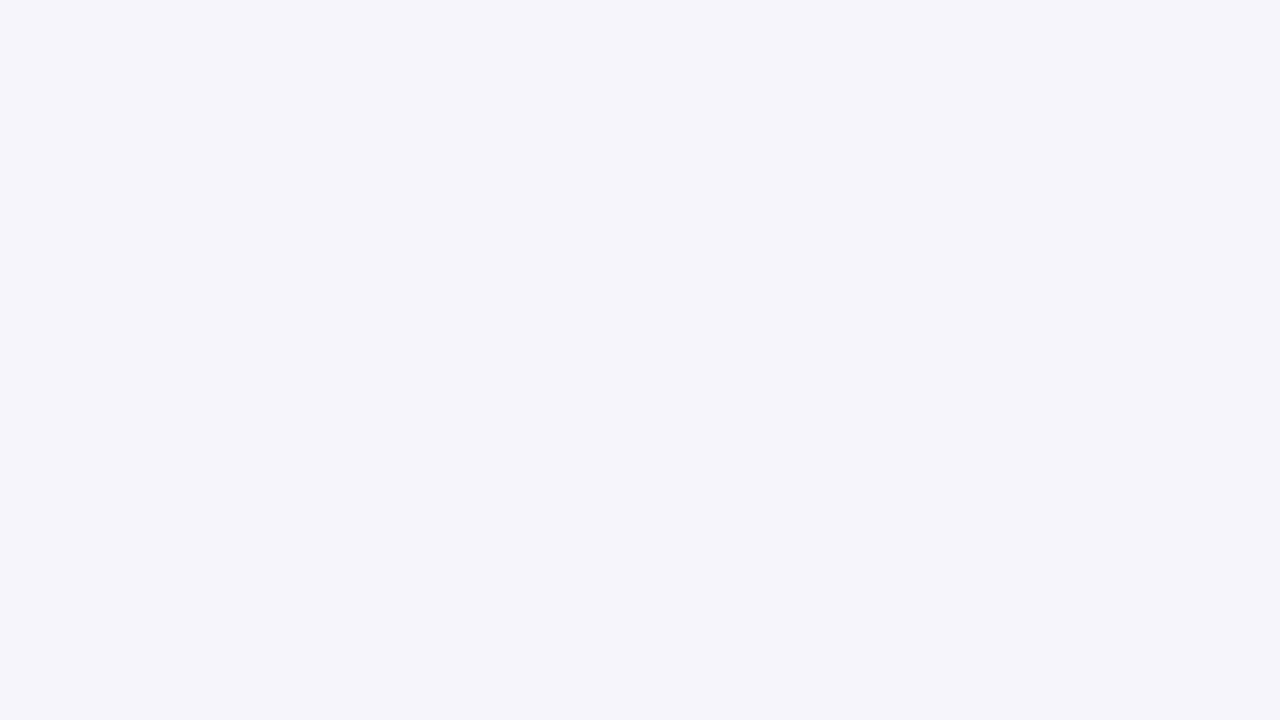

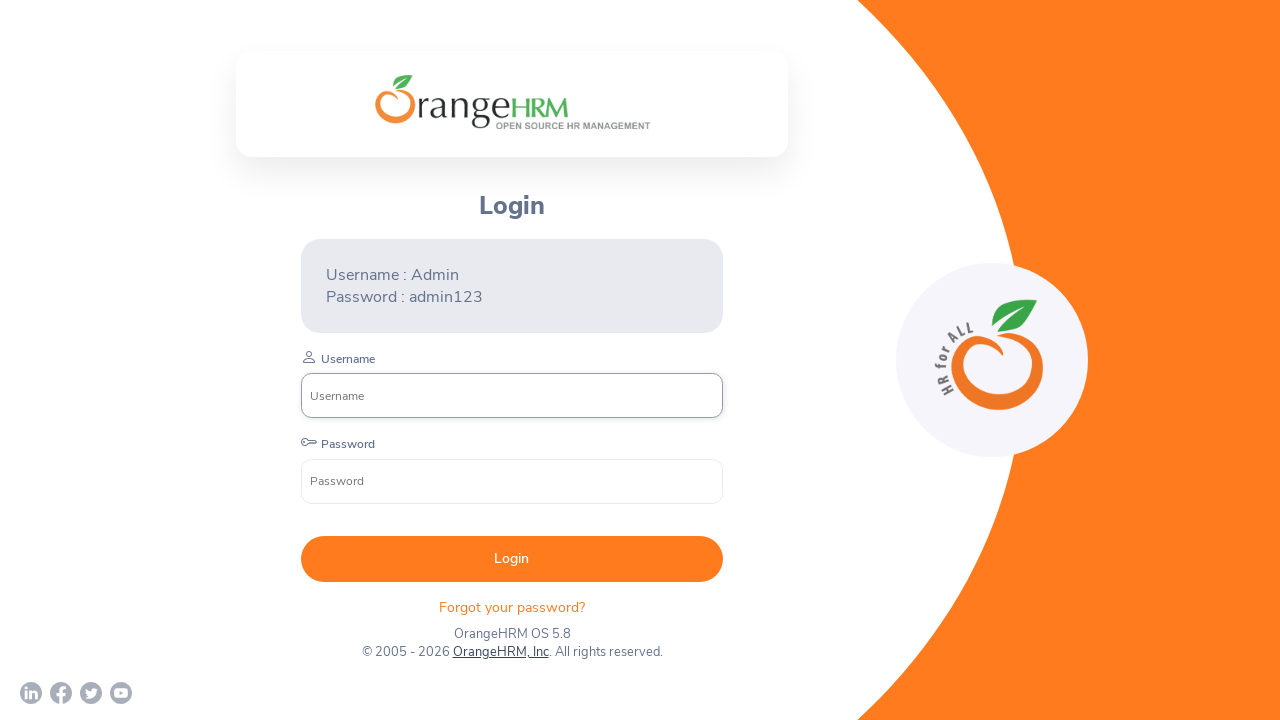